Tests JavaScript alert handling by triggering an information alert, accepting it, and verifying the result message

Starting URL: https://the-internet.herokuapp.com/javascript_alerts

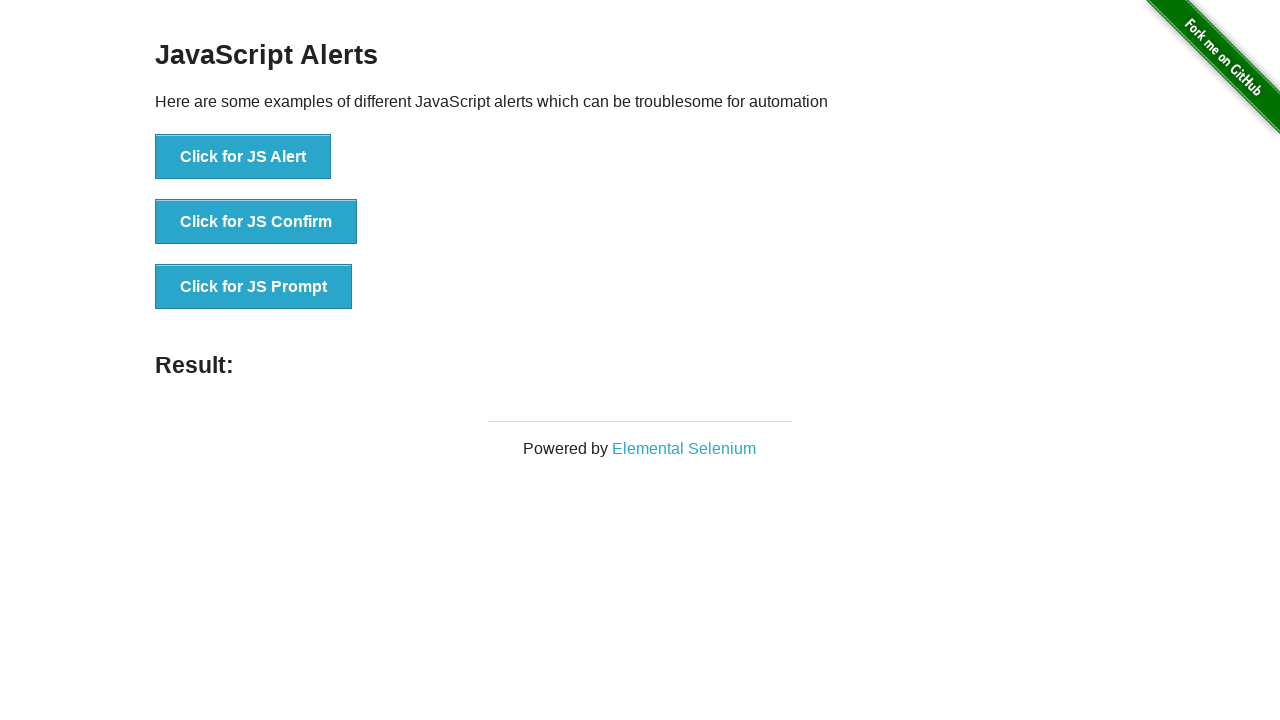

Clicked 'Click for JS Alert' button to trigger JavaScript alert at (243, 157) on xpath=//div[@class='example']//button[text()='Click for JS Alert']
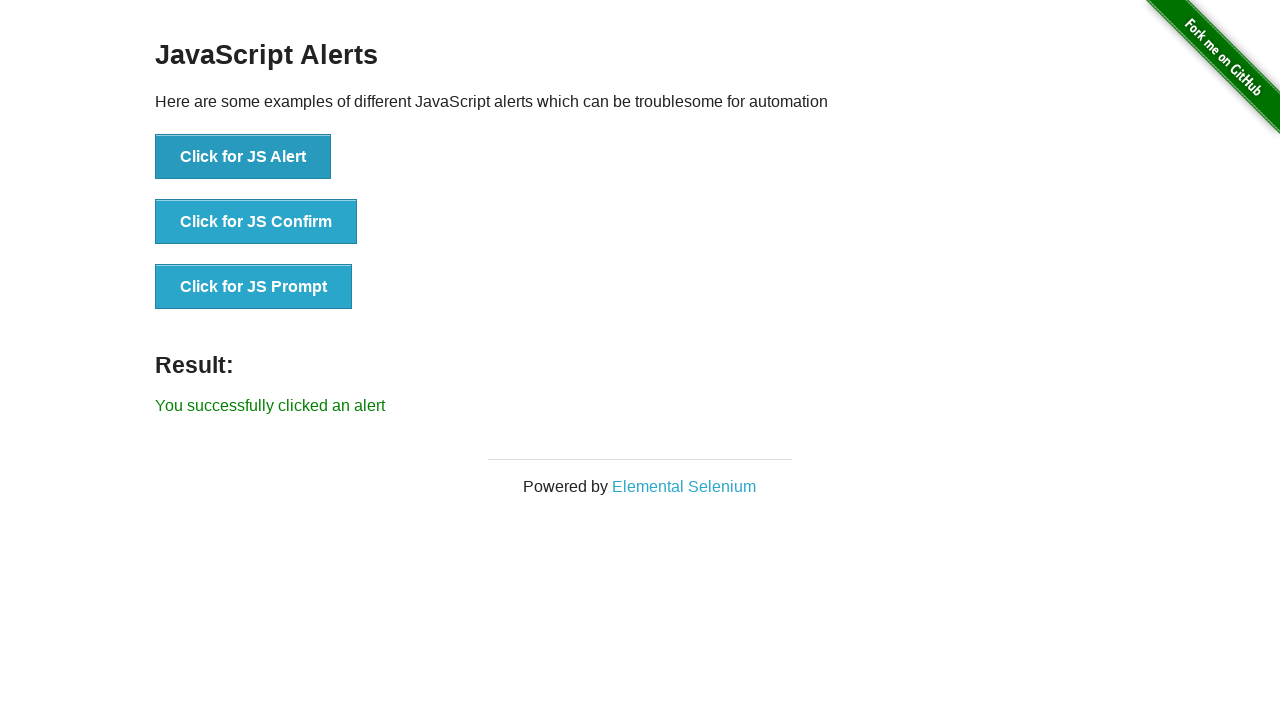

Set up dialog handler to accept the alert
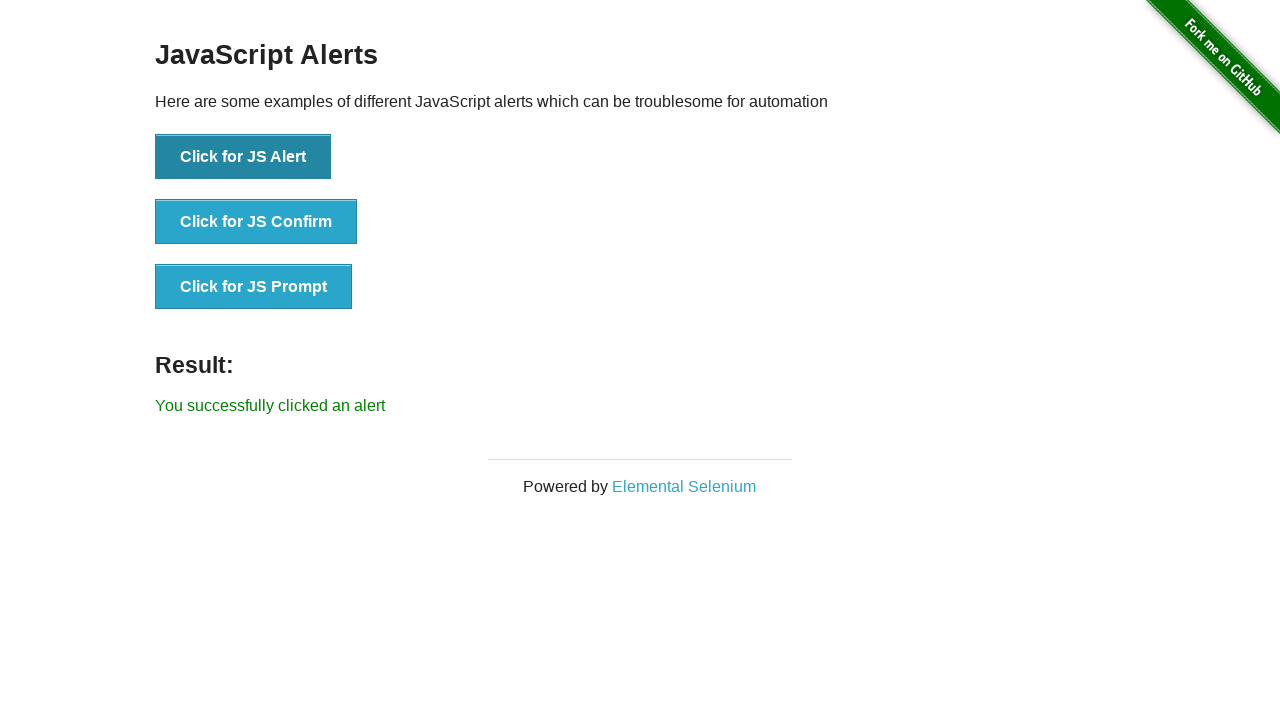

Waited for result message element to become visible
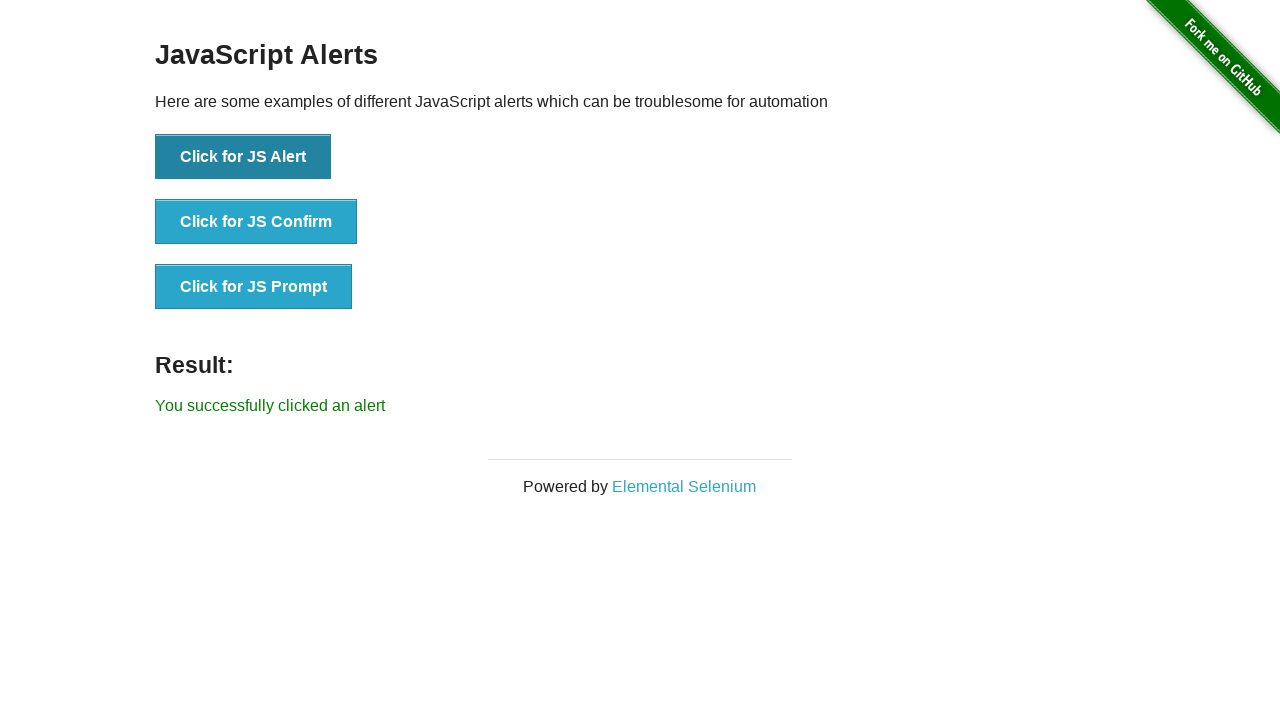

Located result message element
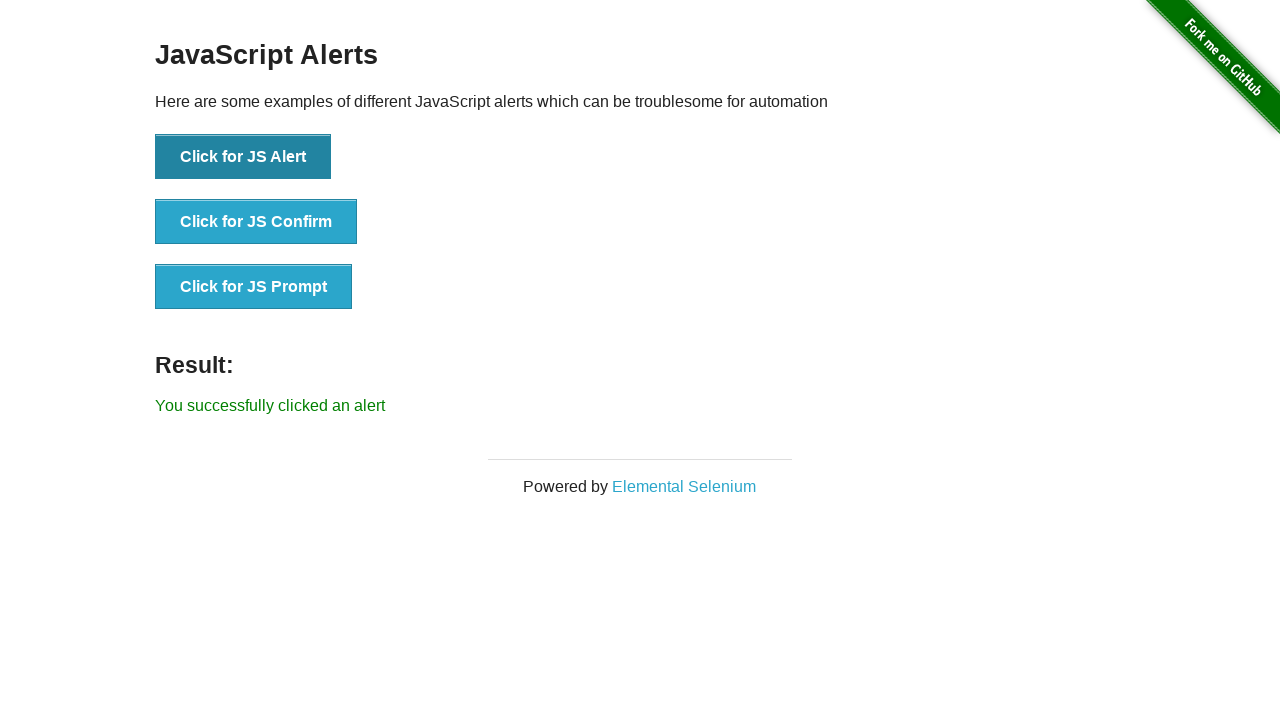

Verified result element is visible with text: You successfully clicked an alert
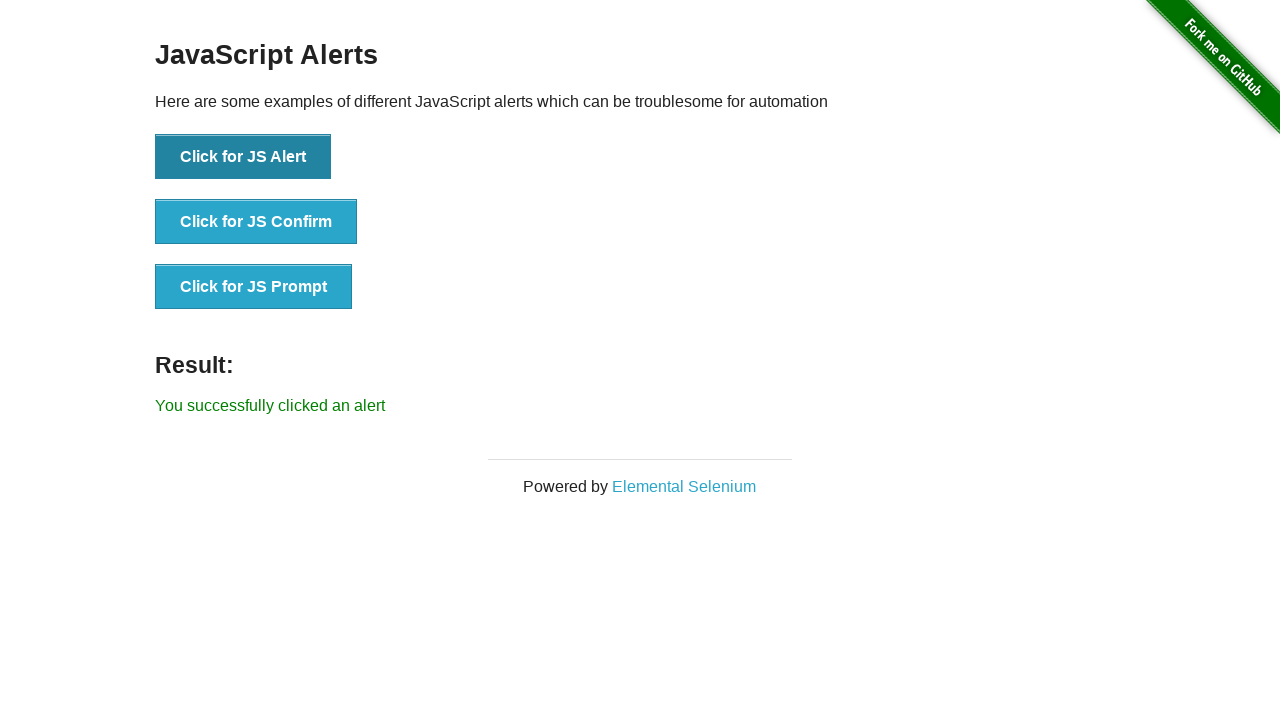

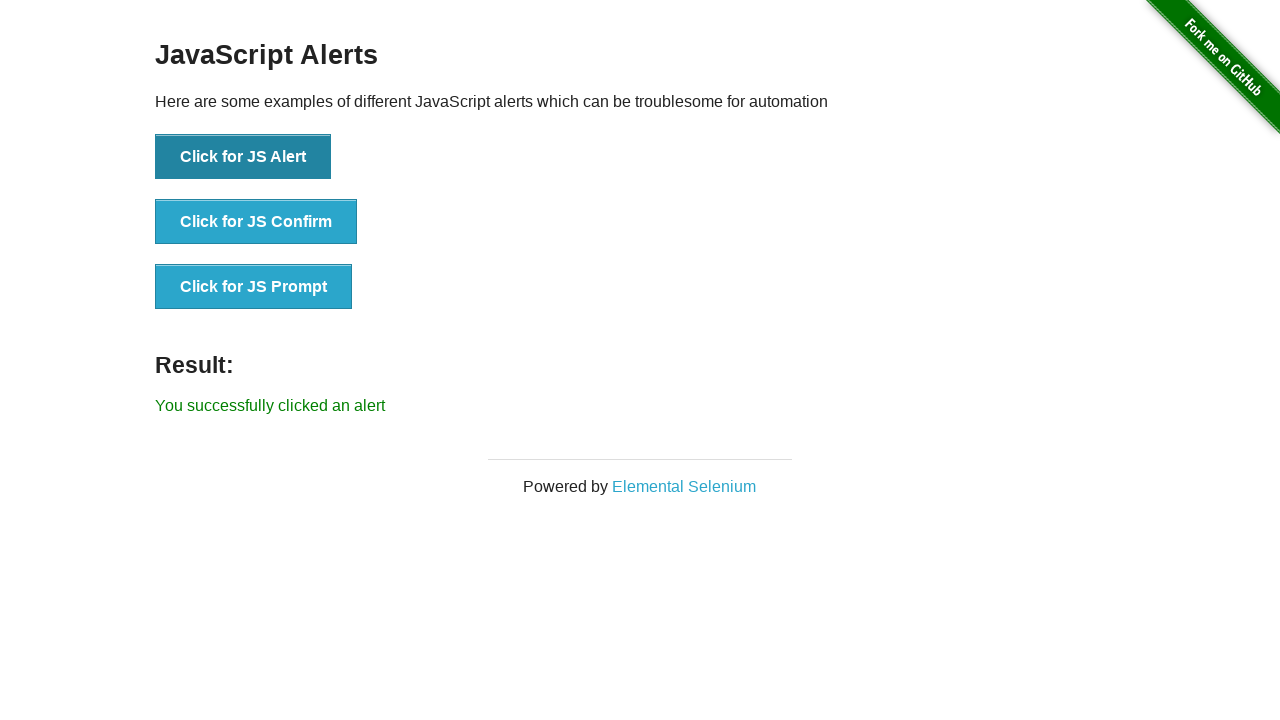